Navigates to the Angara jewelry homepage and waits for the page to fully load to verify it renders correctly.

Starting URL: https://www.angara.com/

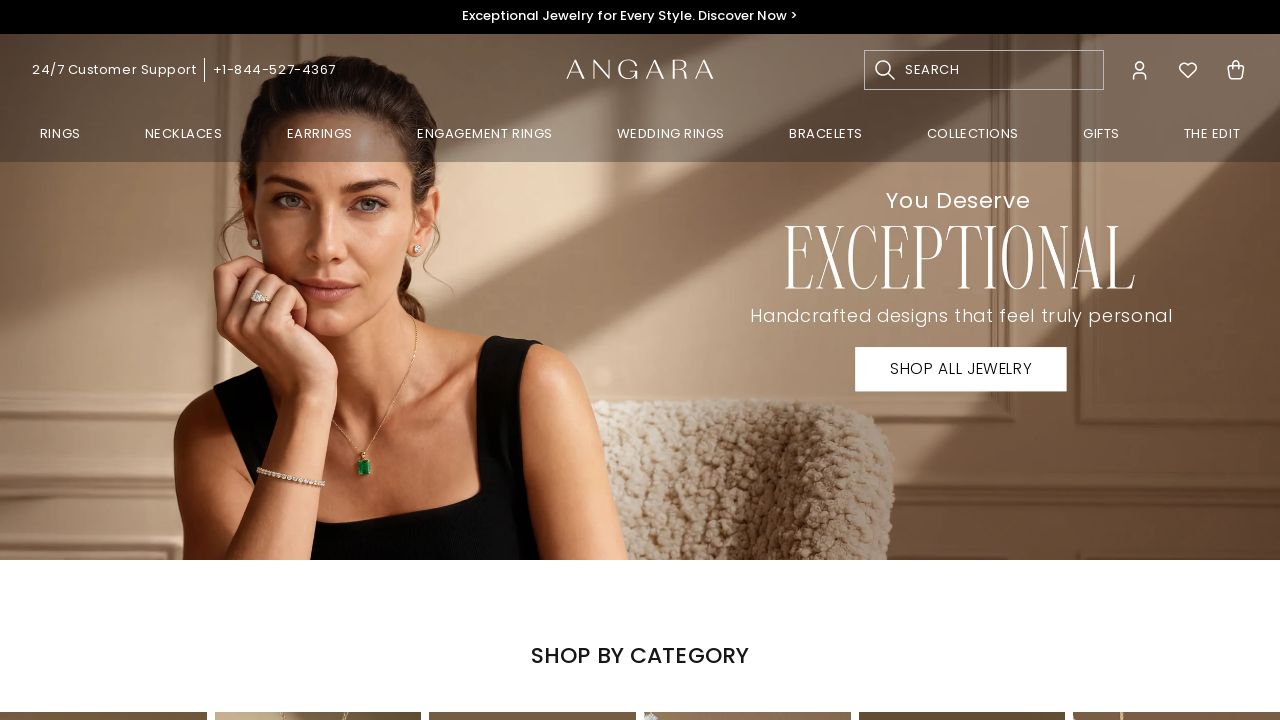

Navigated to Angara jewelry homepage
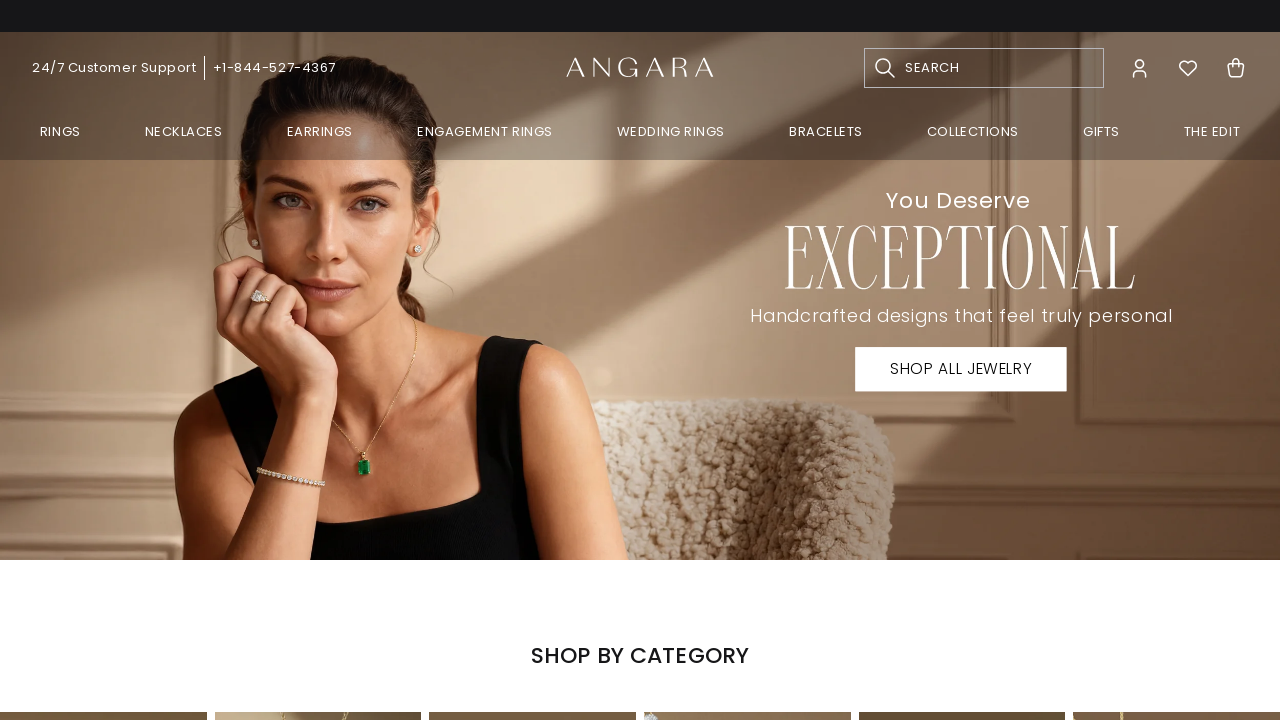

Page reached networkidle load state
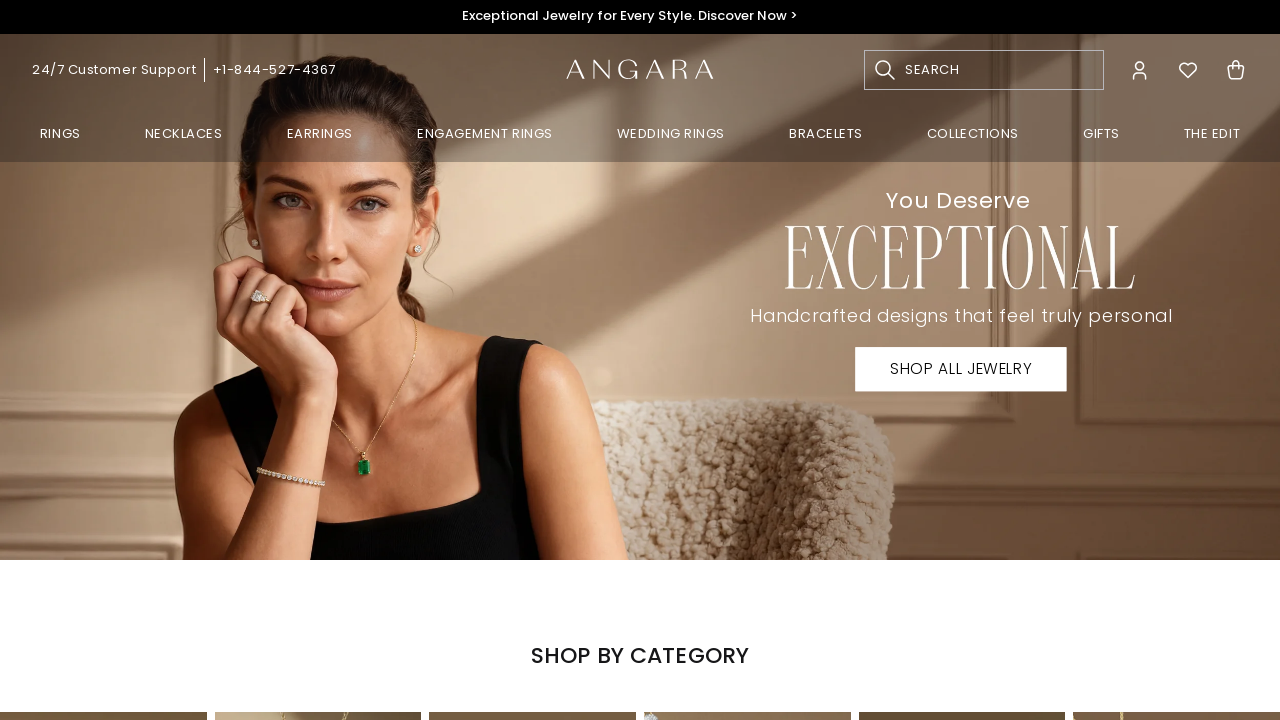

Homepage body element is present and page has fully loaded
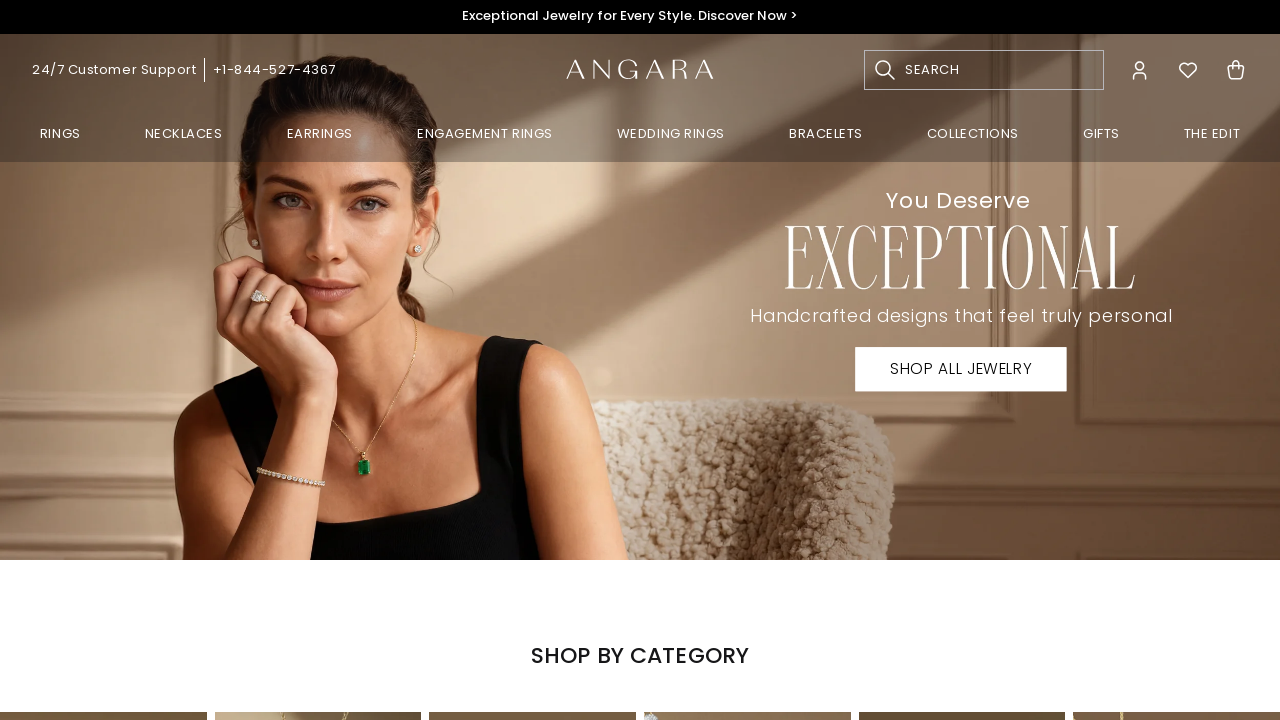

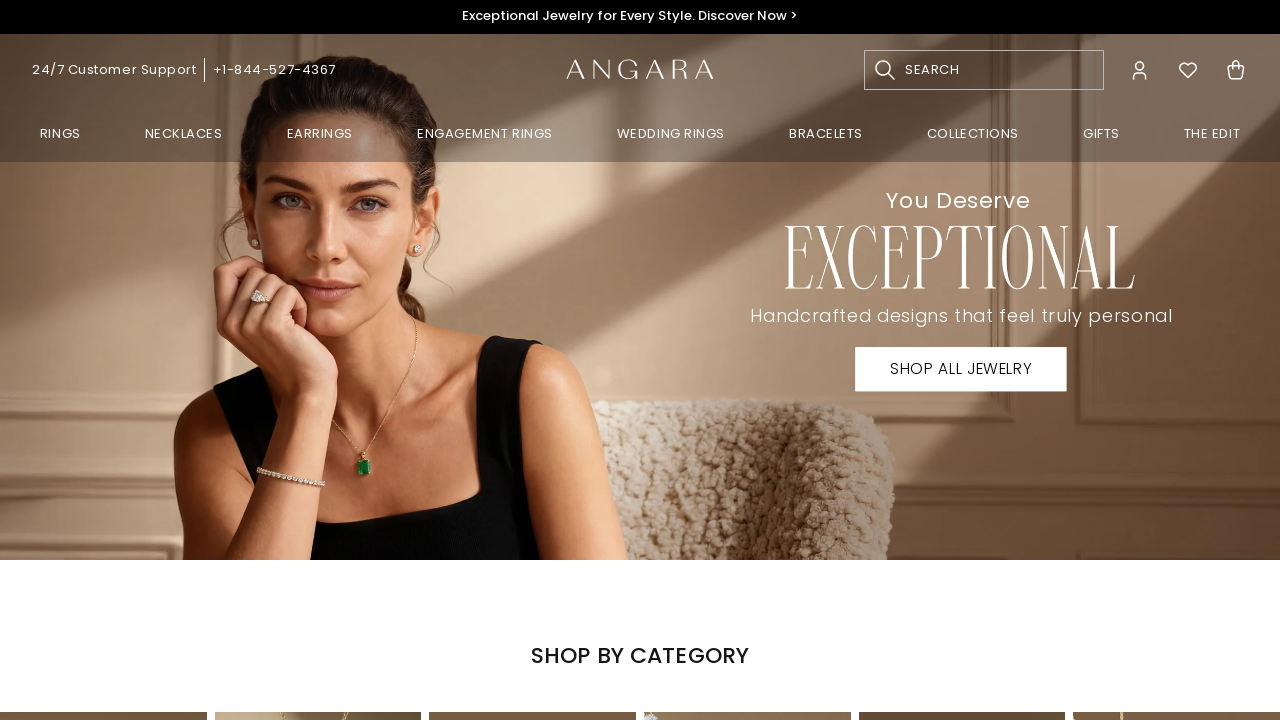